Fills out a registration form with personal information including name, title, gender, employment status, age, email and password

Starting URL: https://uibank.uipath.com/register-account

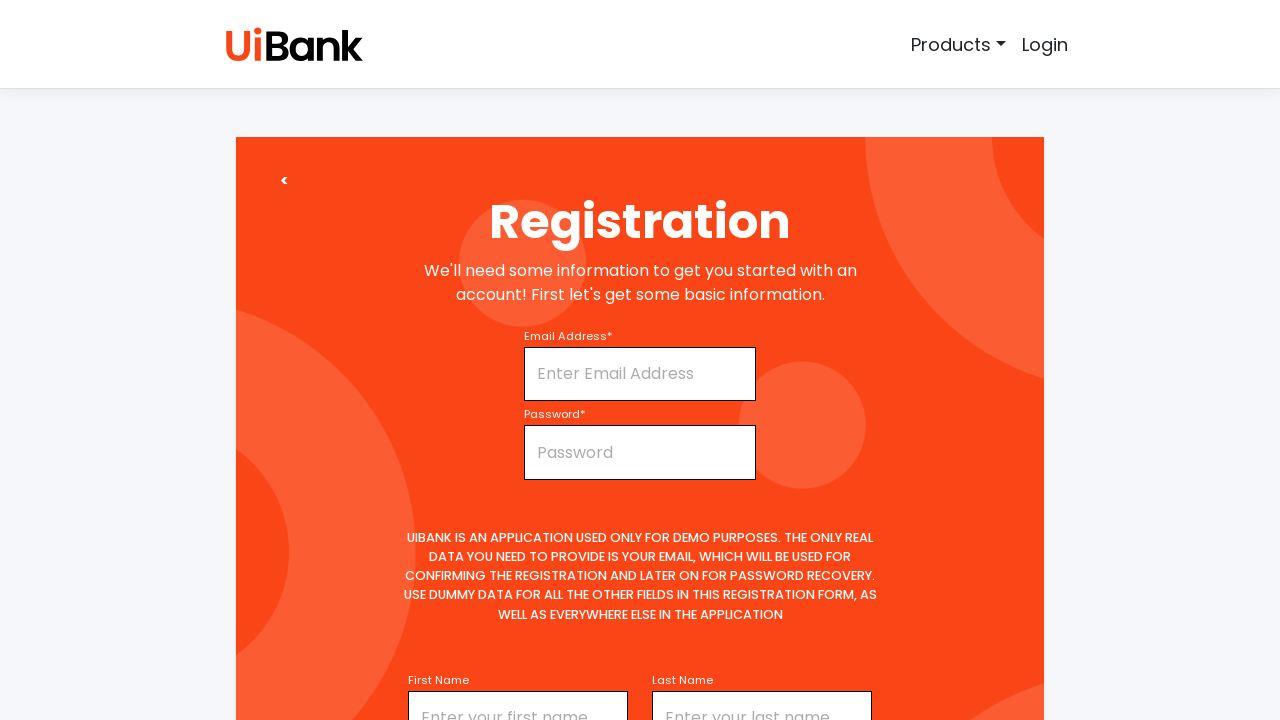

Entered first name 'Ananthi' on input#firstName
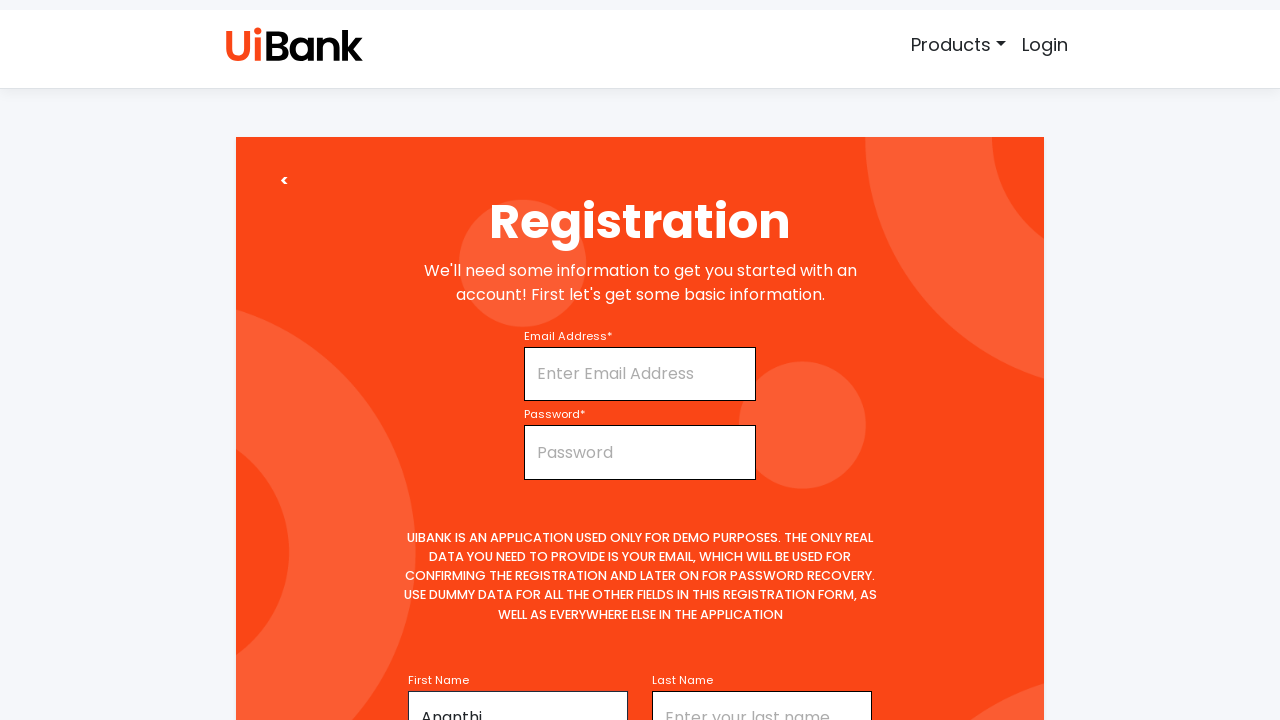

Selected title 'Ms' on select#title
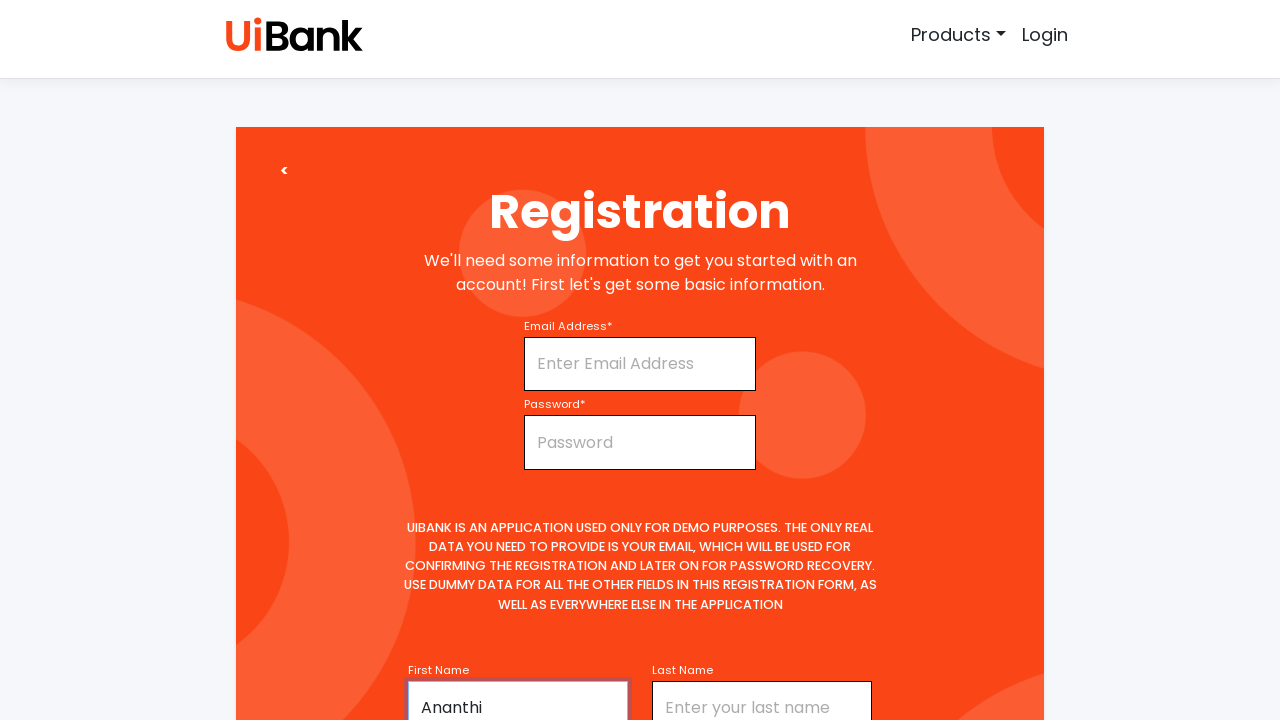

Entered middle initial 'M' on input#middleName
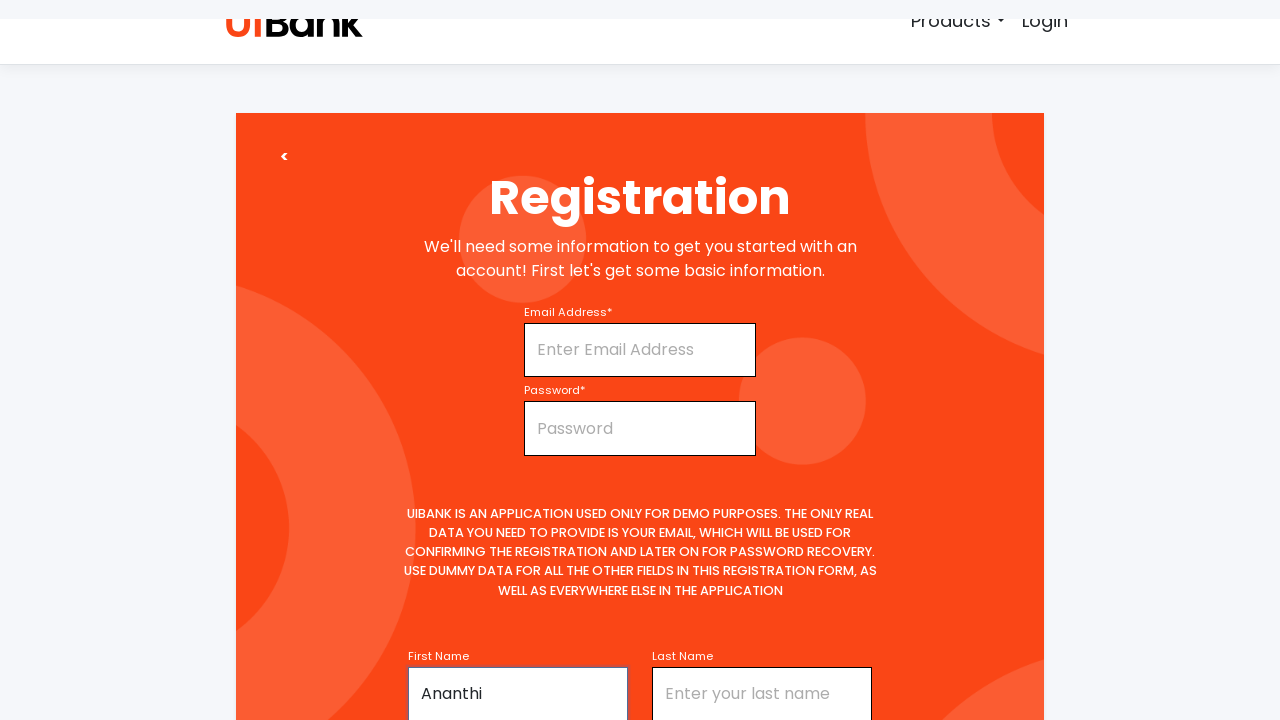

Entered last name 'Murugan' on input#lastName
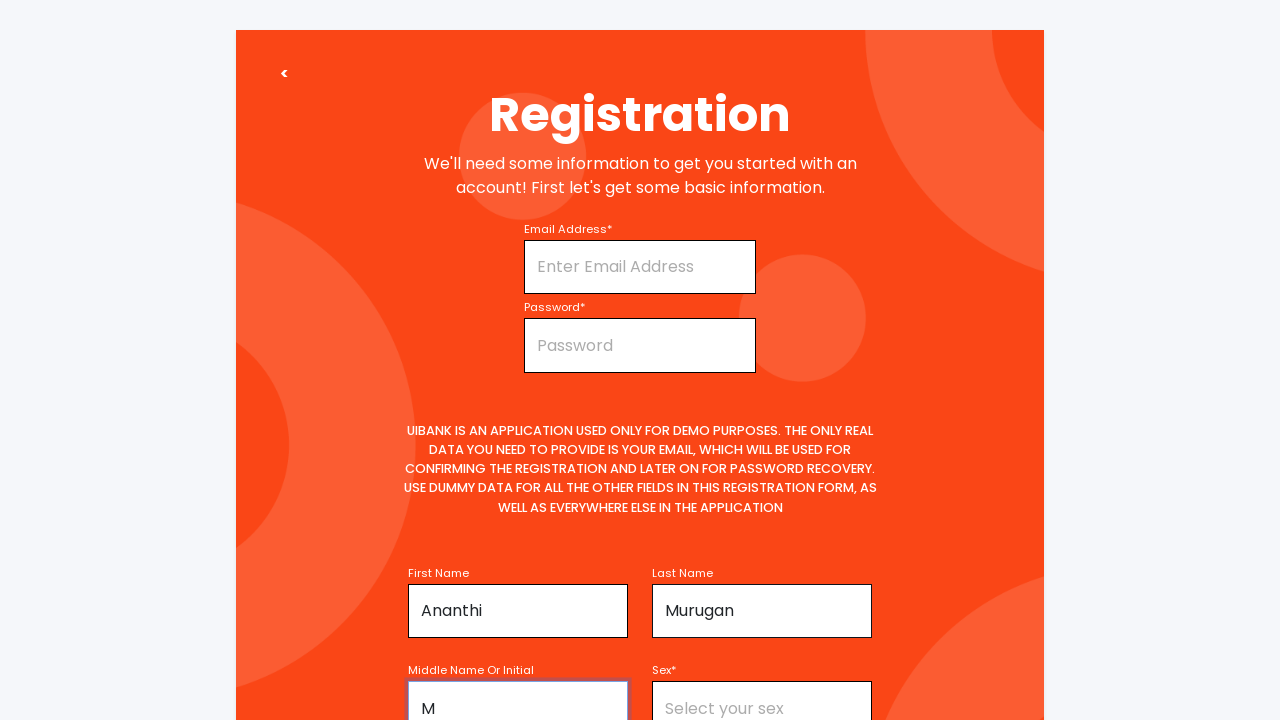

Selected gender 'Female' on select#sex
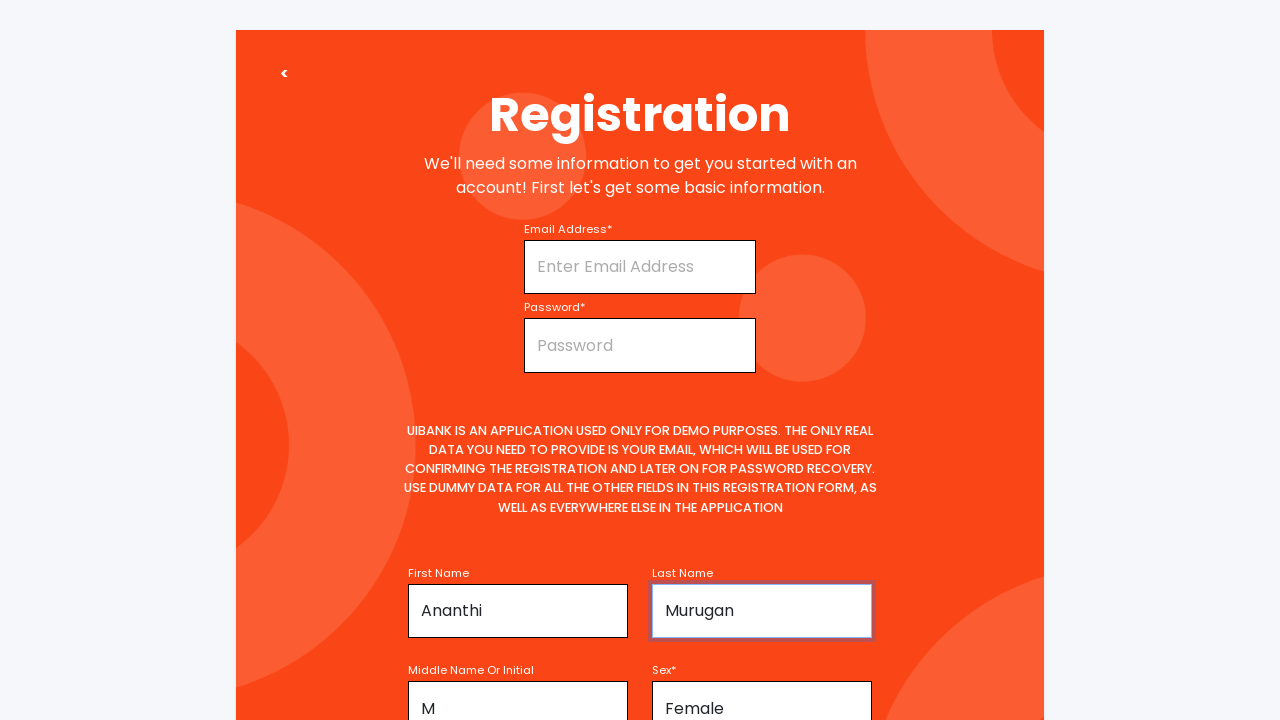

Selected employment status 'Full-time' on select#employmentStatus
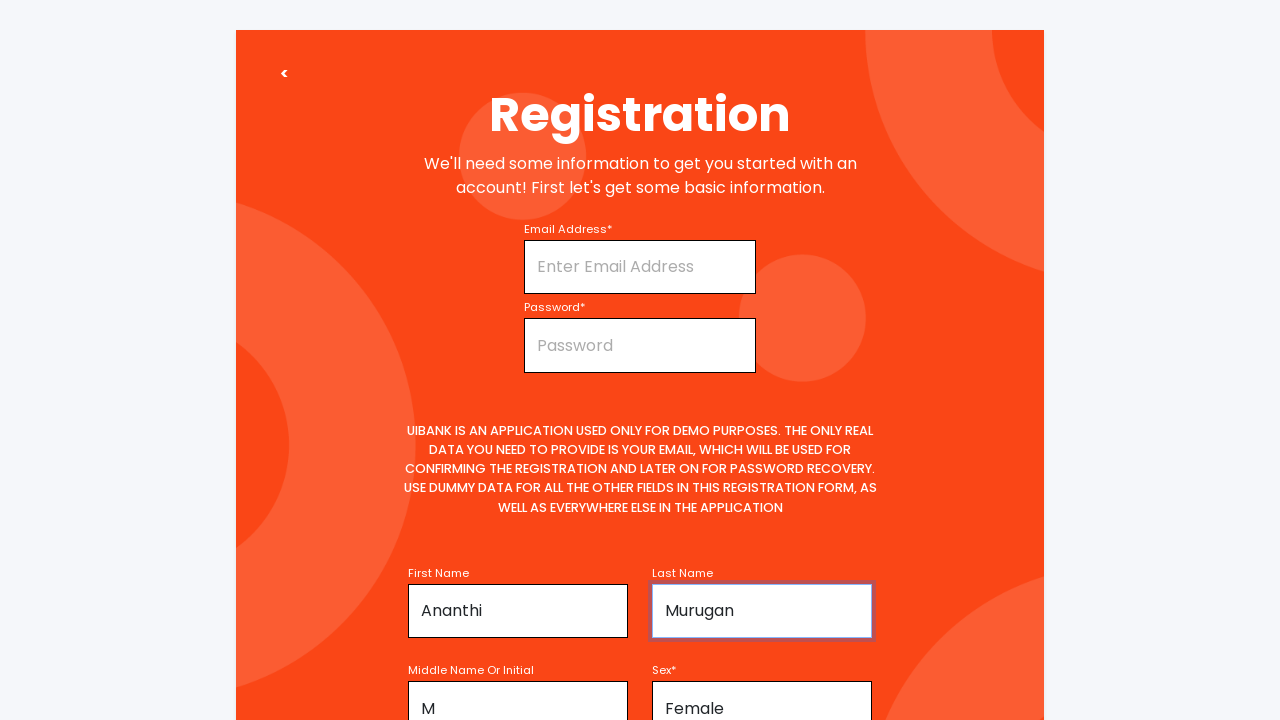

Entered date of birth '10/03/2003' on input#age
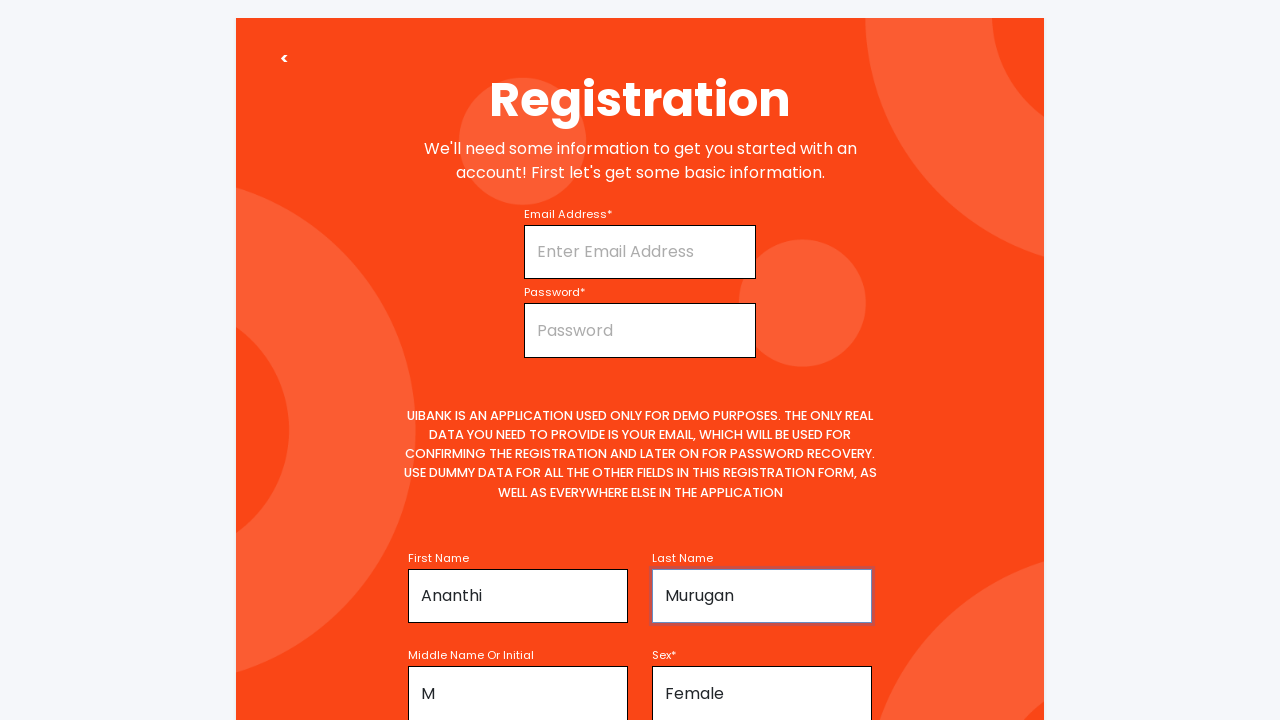

Entered email address 'testuser2024@example.com' on input#email
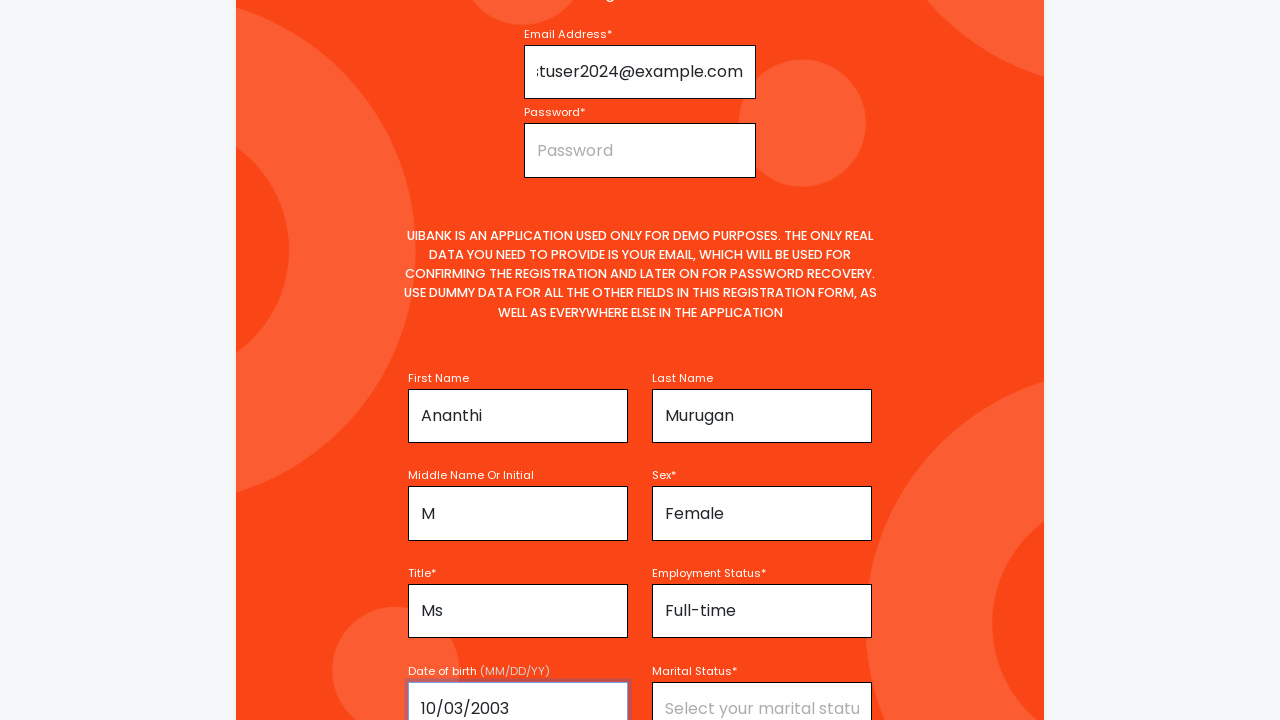

Entered password 'TestPassword123!' on input#password
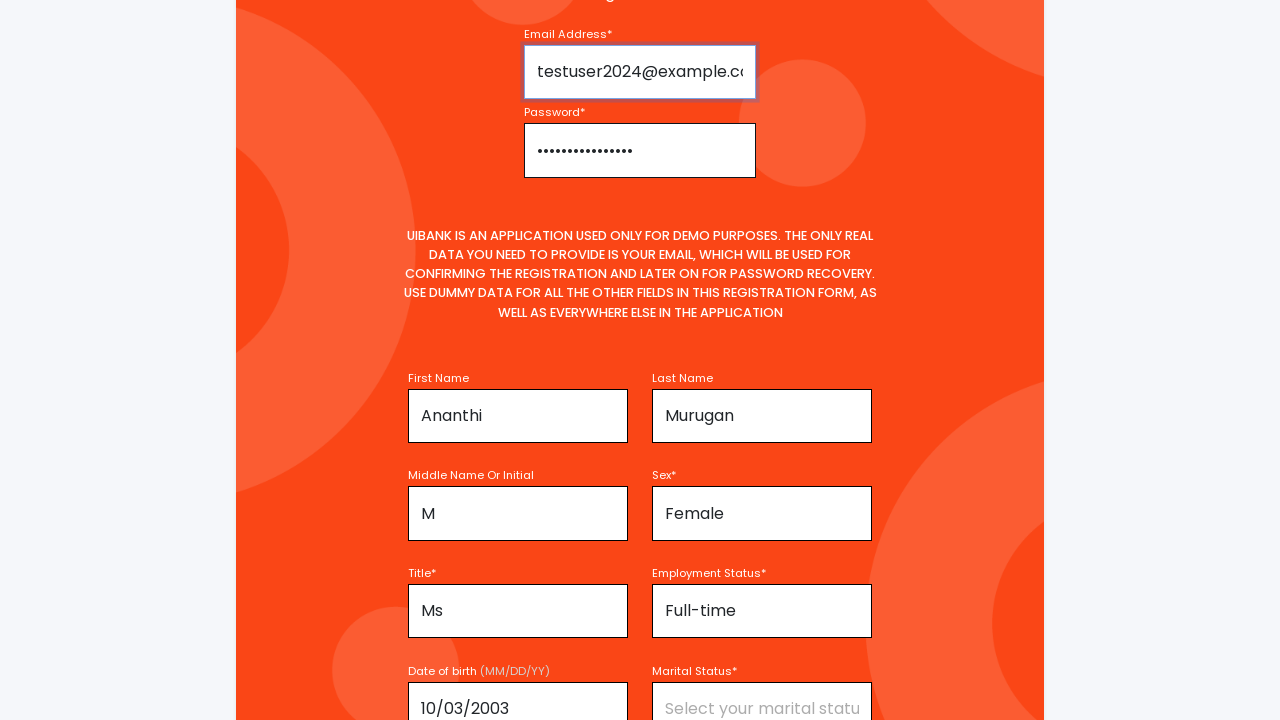

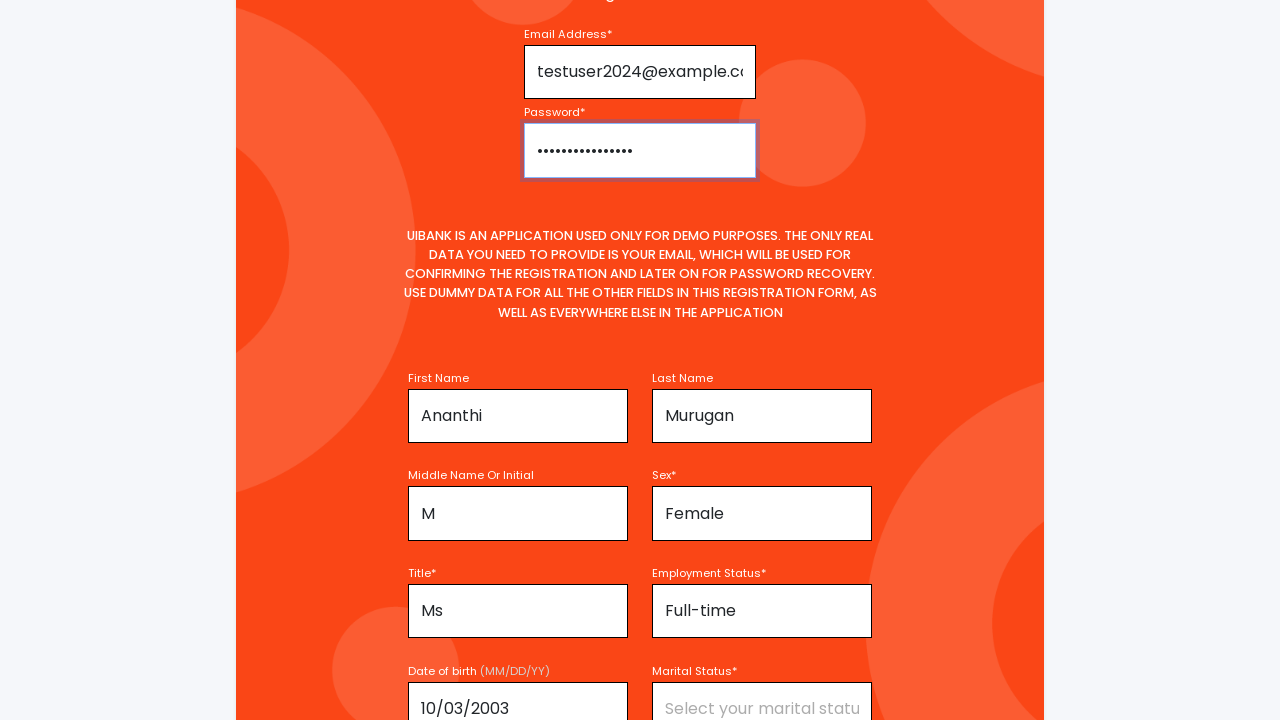